Tests a basic form by entering text into an input field and clicking a button to show the message

Starting URL: https://syntaxprojects.com/basic-first-form-demo.php

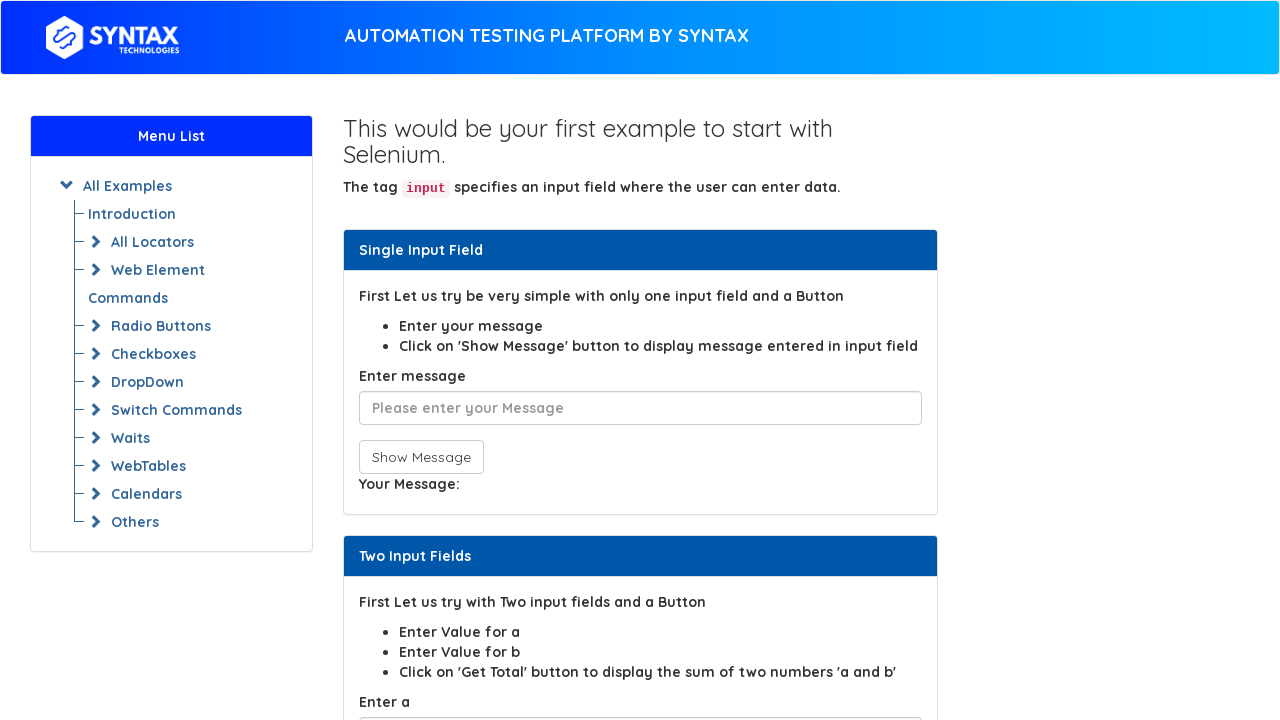

Filled input field with 'abracadbra' on input[placeholder*='Please enter']
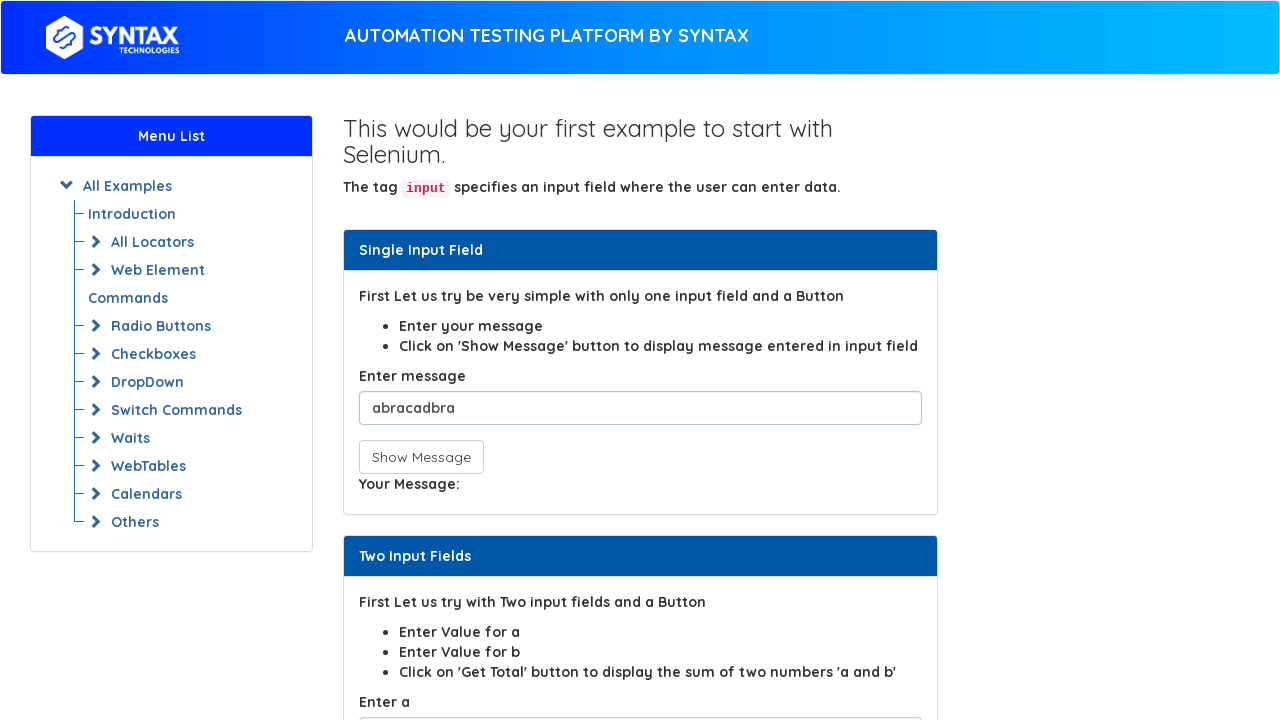

Clicked show message button at (421, 457) on button[onclick^='showIn']
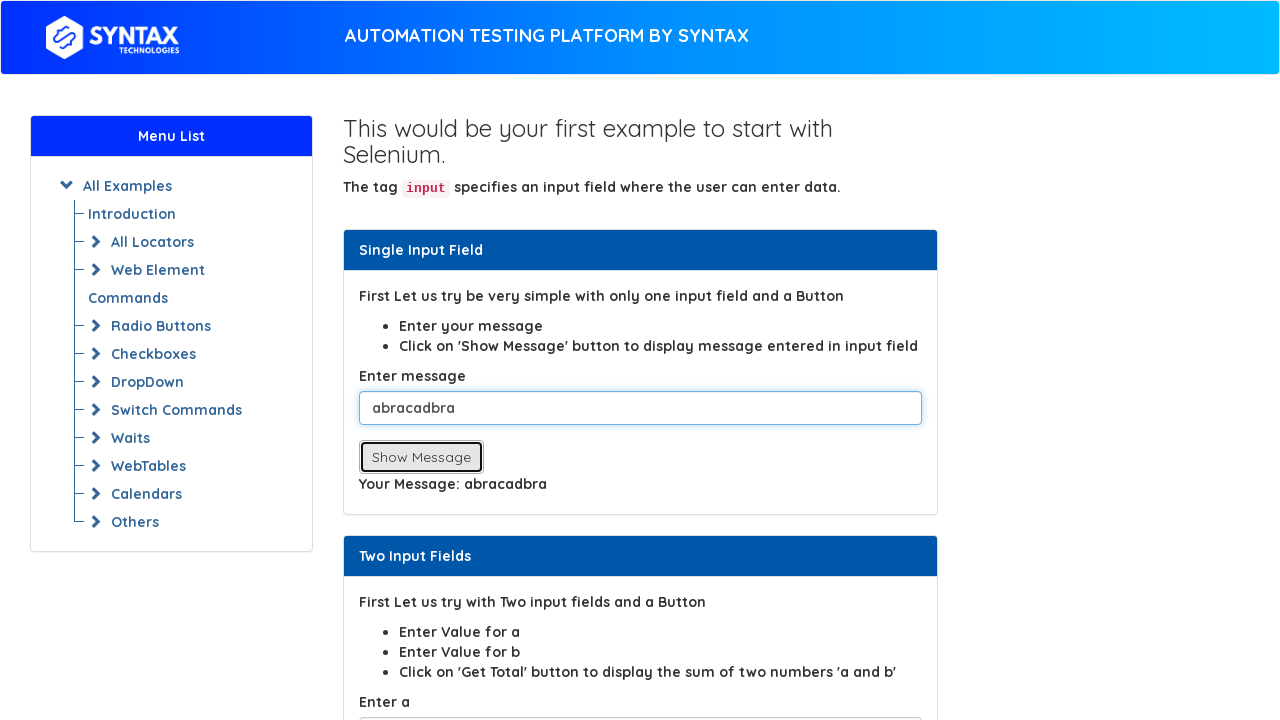

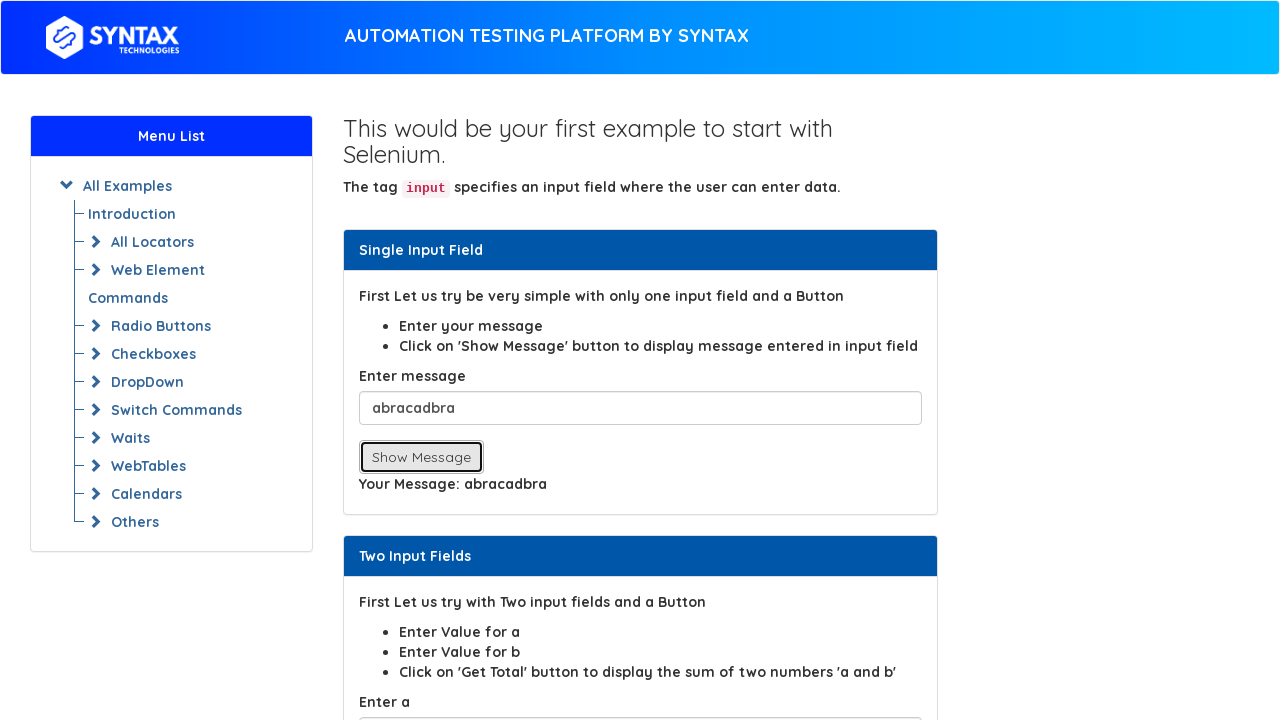